Tests navigation from SBIS website to Tensor website, verifies the "Сила в людях" (Power in People) news block is displayed, clicks on "Подробнее" (More details) link and verifies it navigates to the about page.

Starting URL: https://sbis.ru

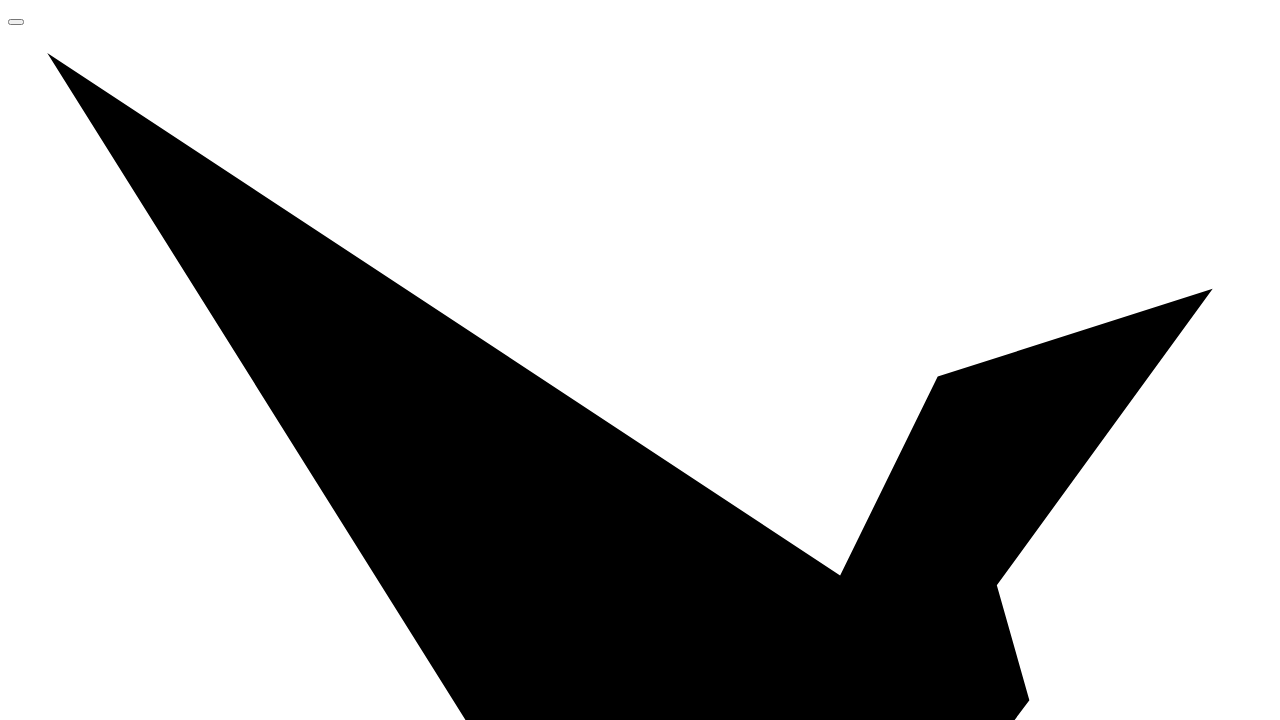

Clicked on Contacts menu item in SBIS header at (660, 360) on .sbisru-Header__menu-item-1
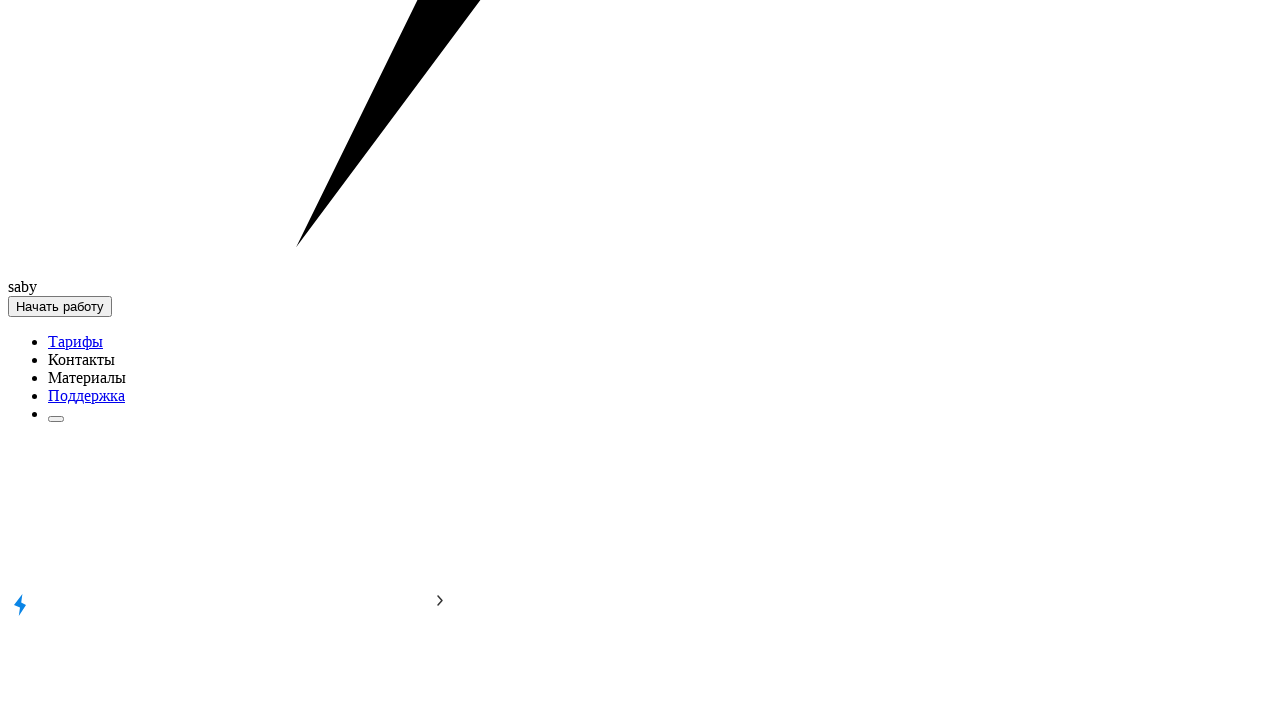

Page load completed (networkidle)
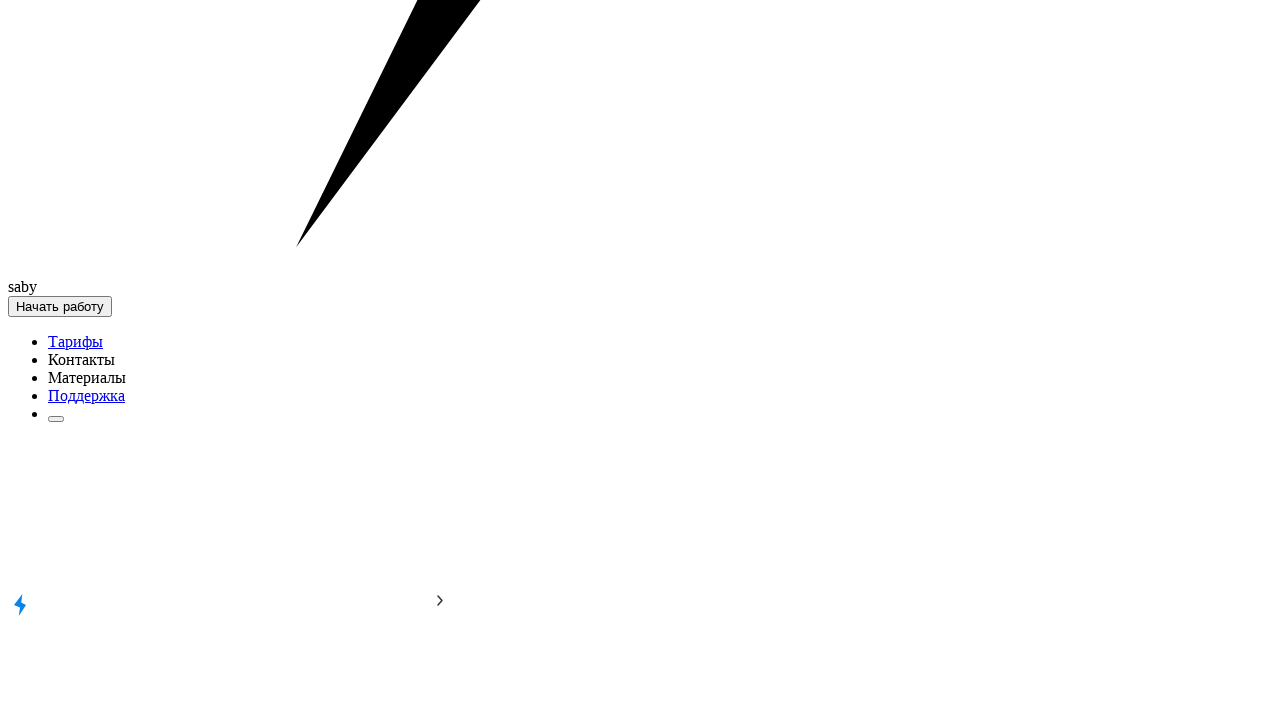

Navigated to Tensor website
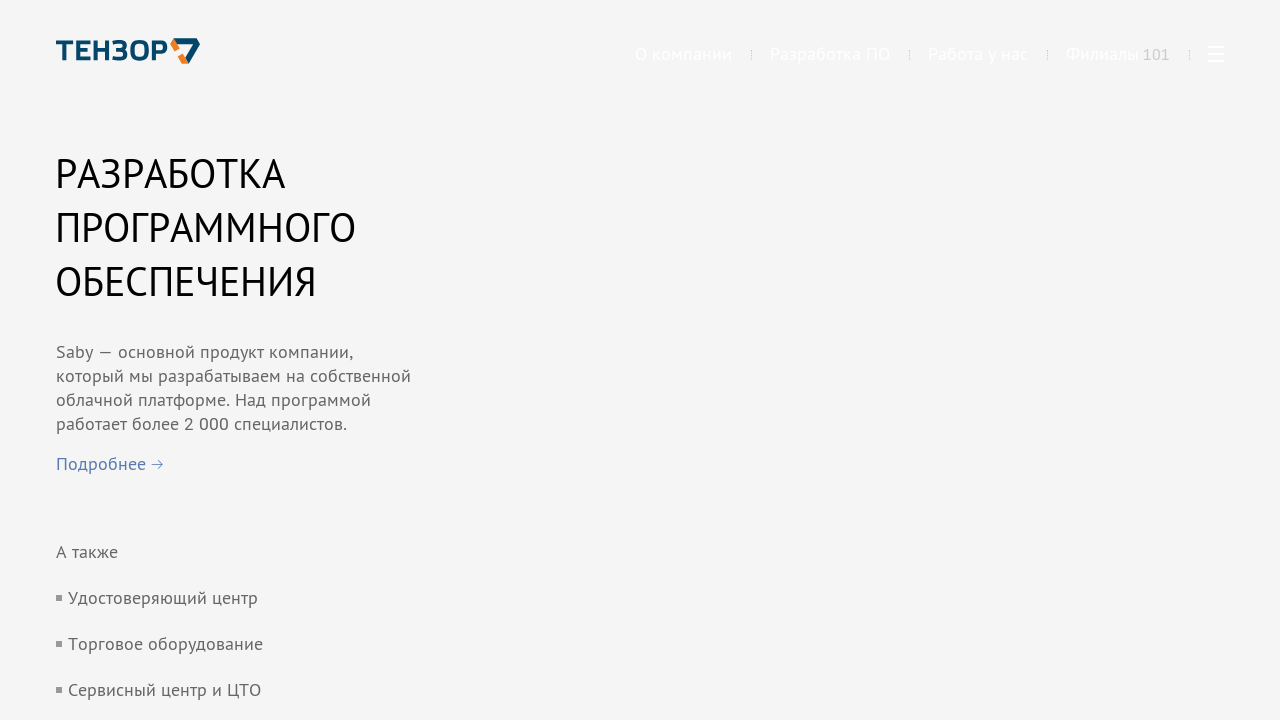

Index cards loaded on Tensor website
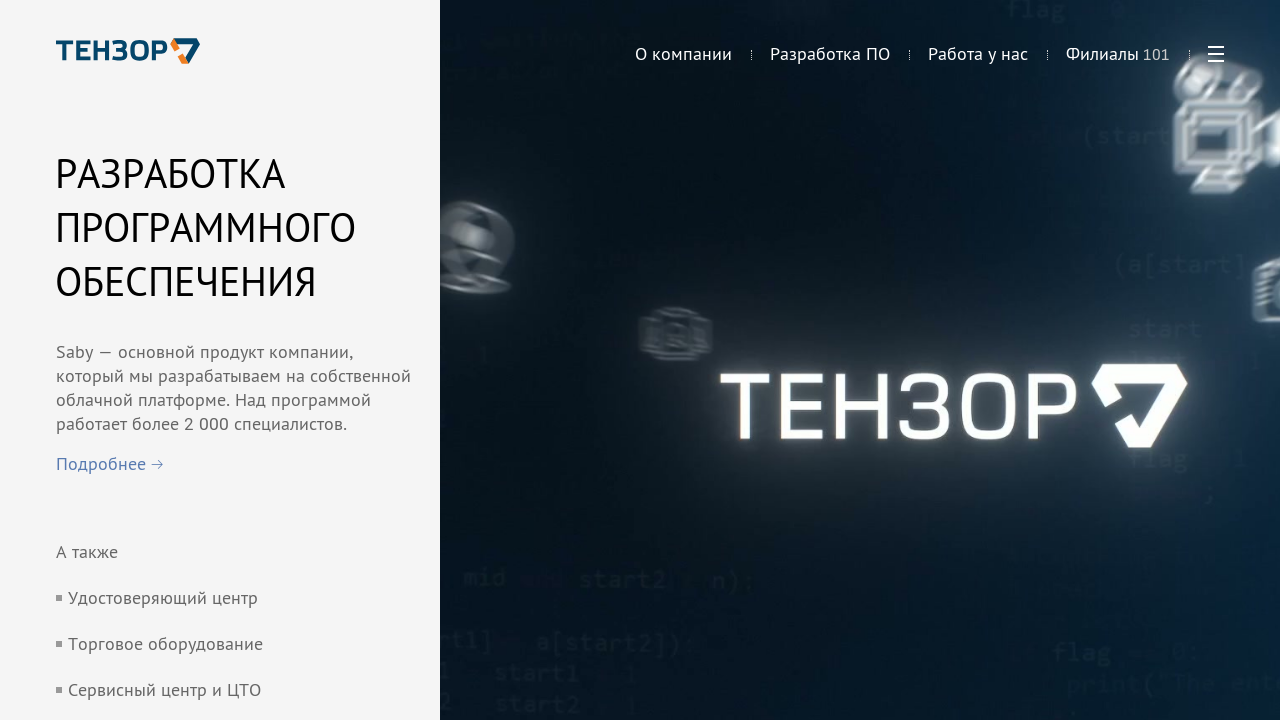

Located the second card (Сила в людях block)
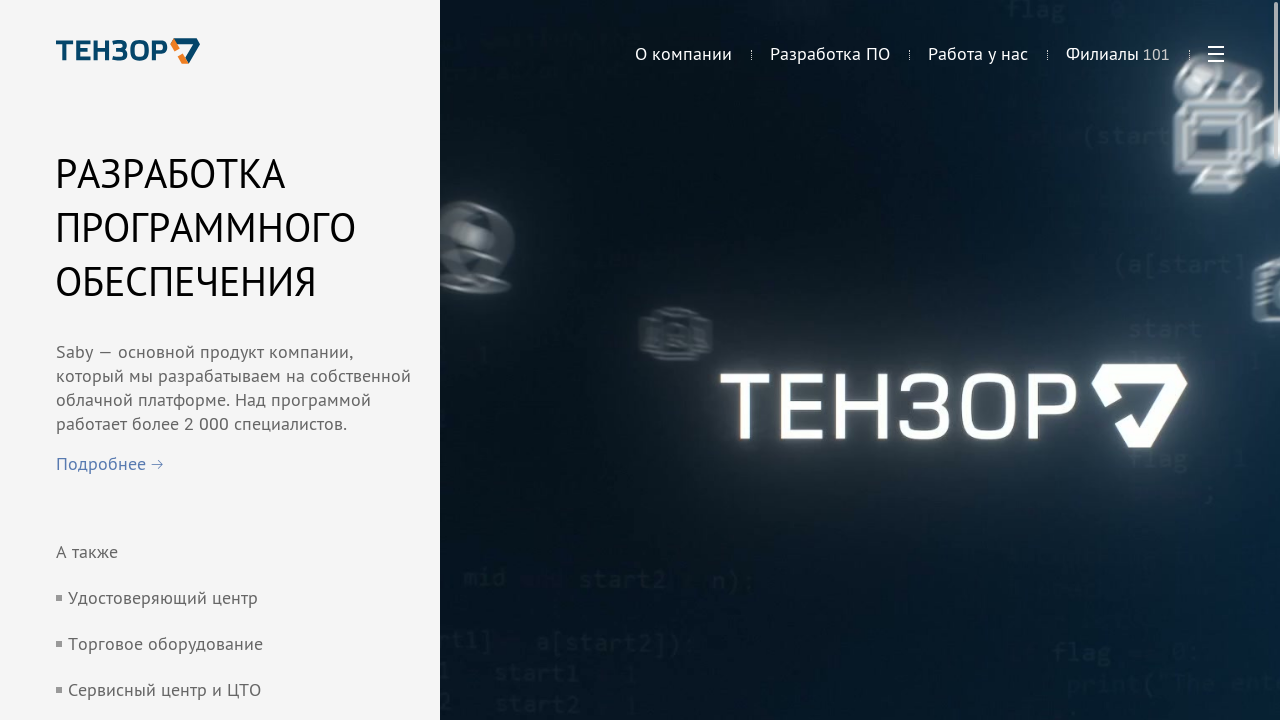

Verified the Сила в людях block is visible
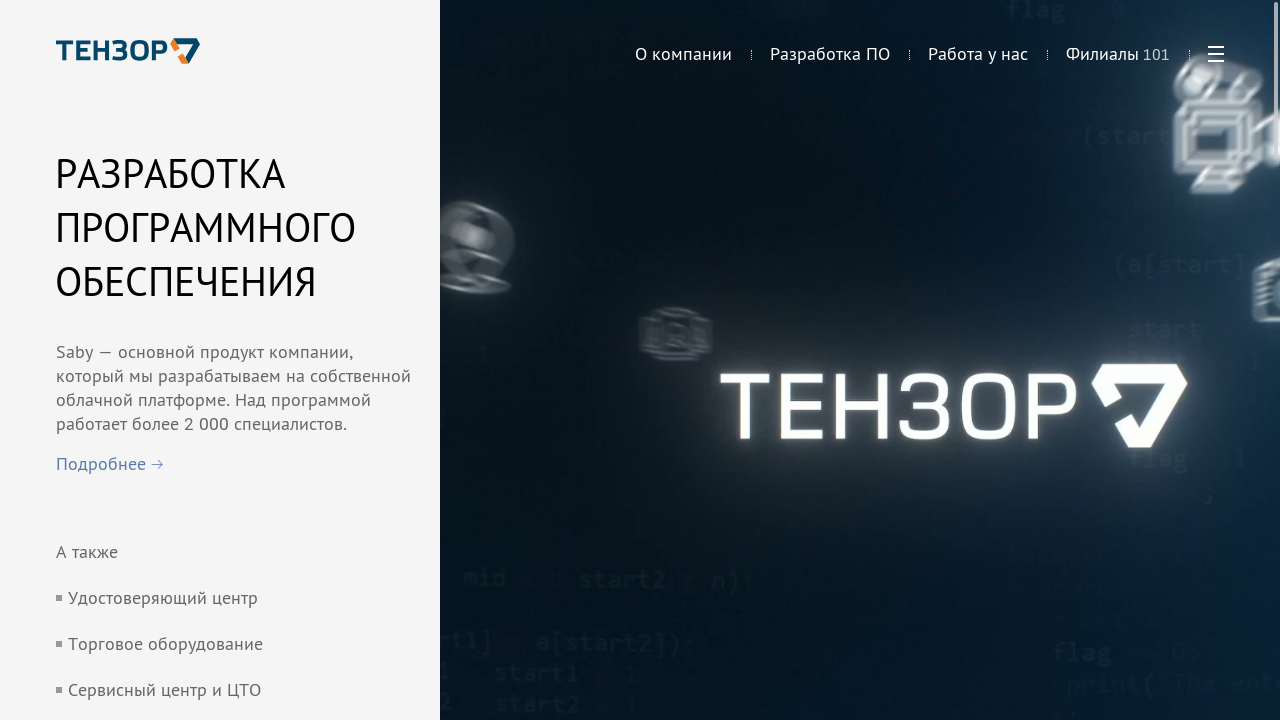

Verified block title is 'Сила в людях'
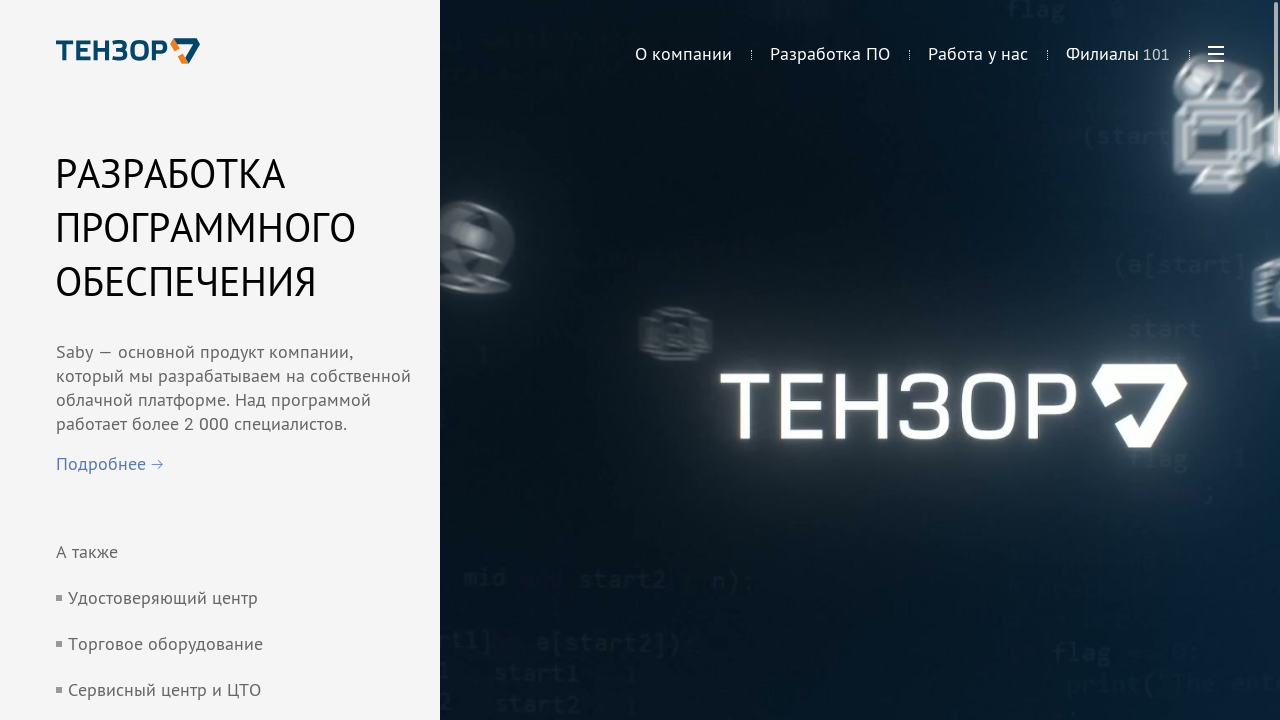

Located the 'Подробнее' (More details) link
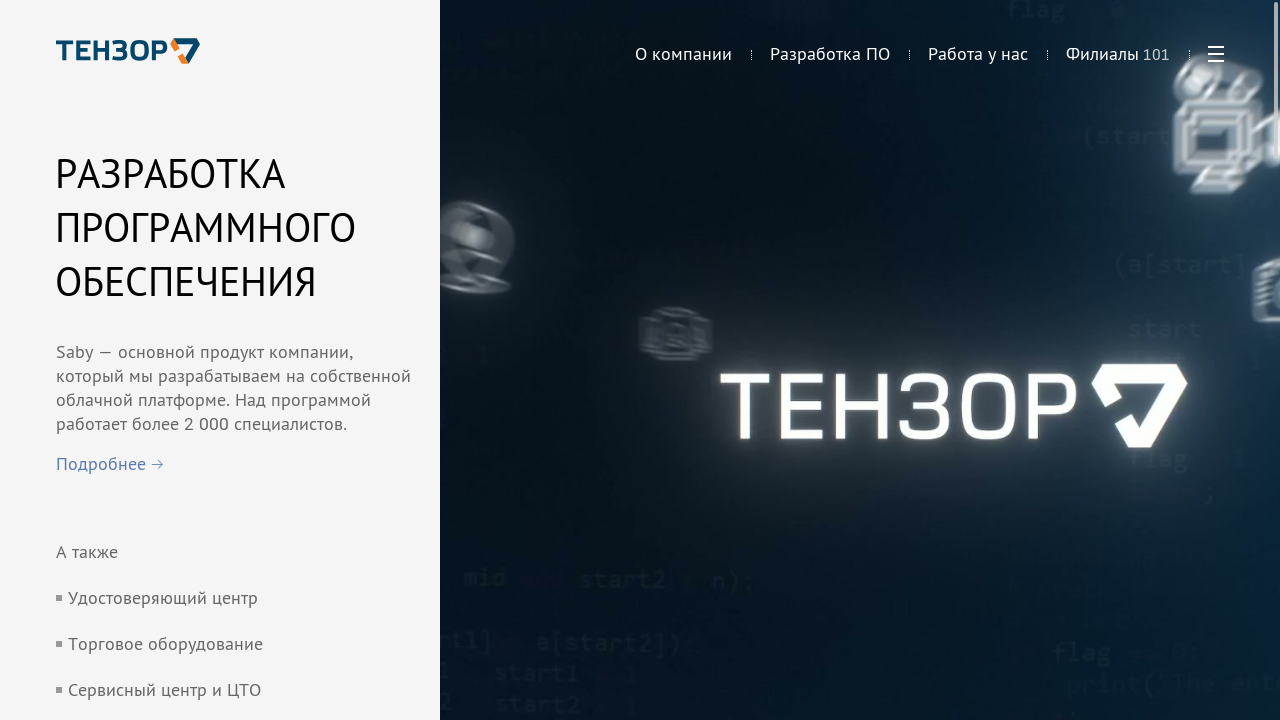

Scrolled the 'Подробнее' link into view
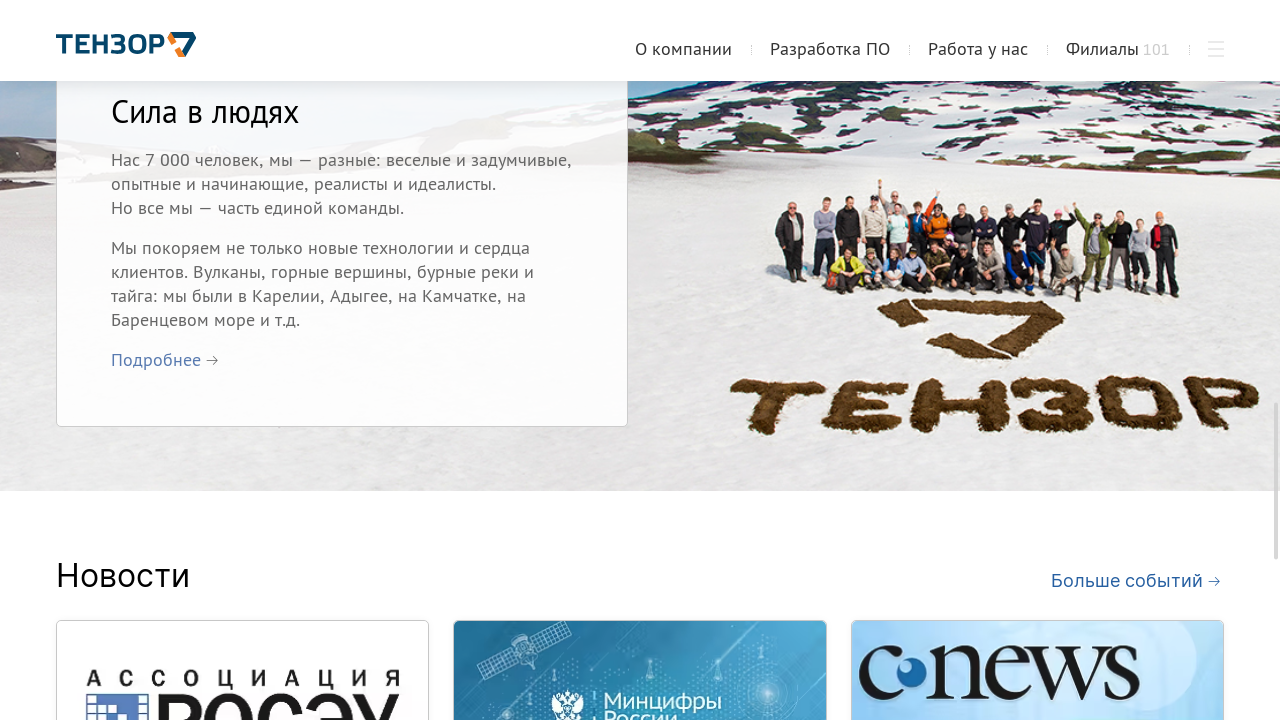

Verified the 'Подробнее' link is visible
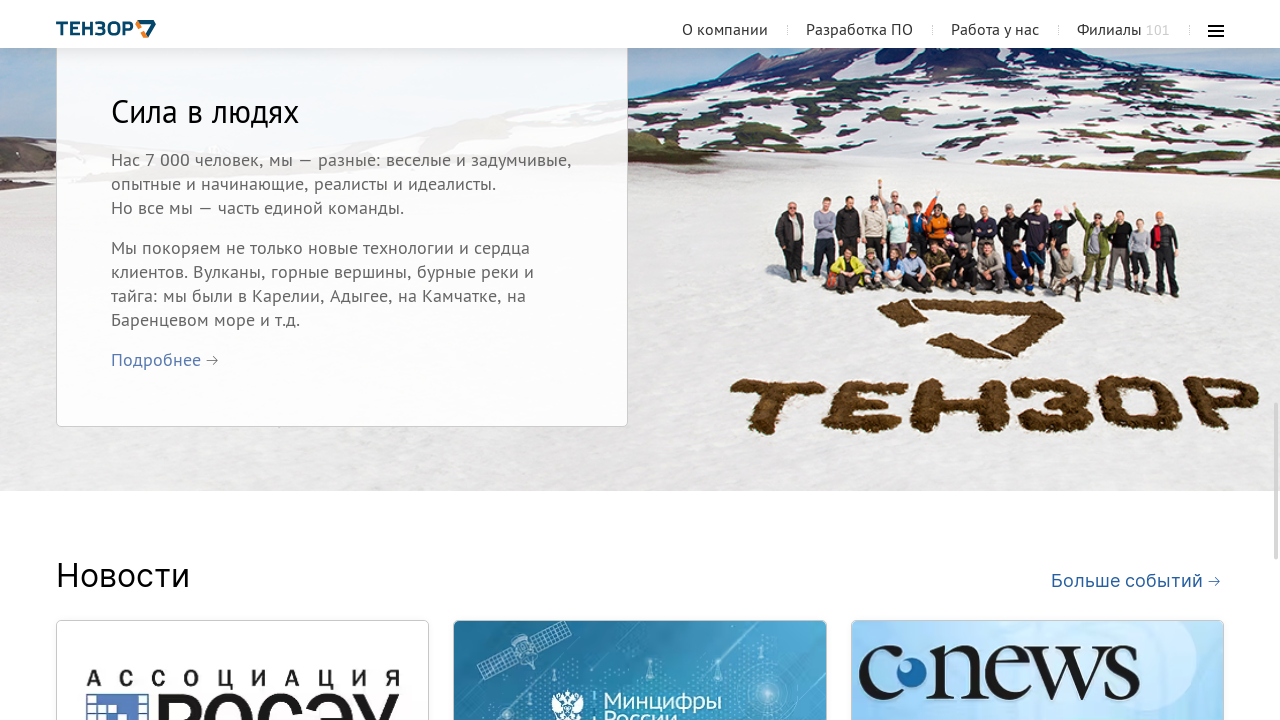

Verified the link text is 'Подробнее'
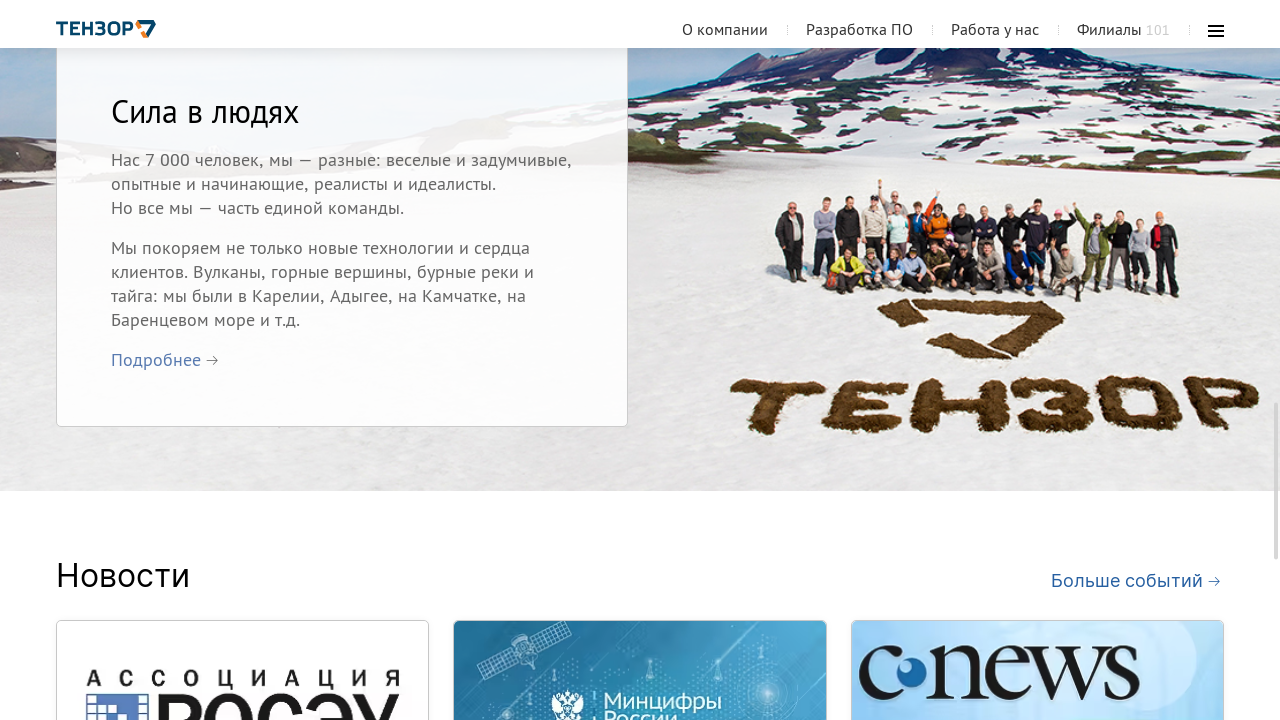

Clicked on 'Подробнее' link at (156, 360) on .tensor_ru-Index__card >> nth=1 >> .tensor_ru-link
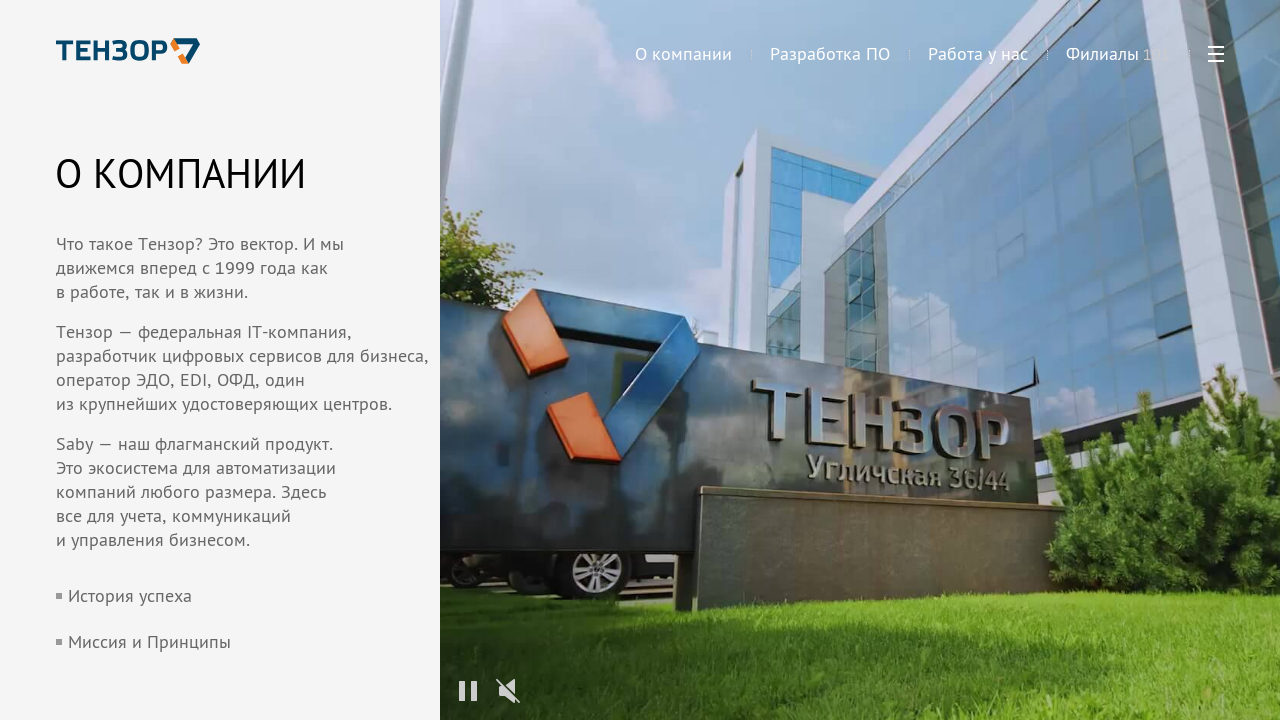

Page load completed after clicking 'Подробнее' link (networkidle)
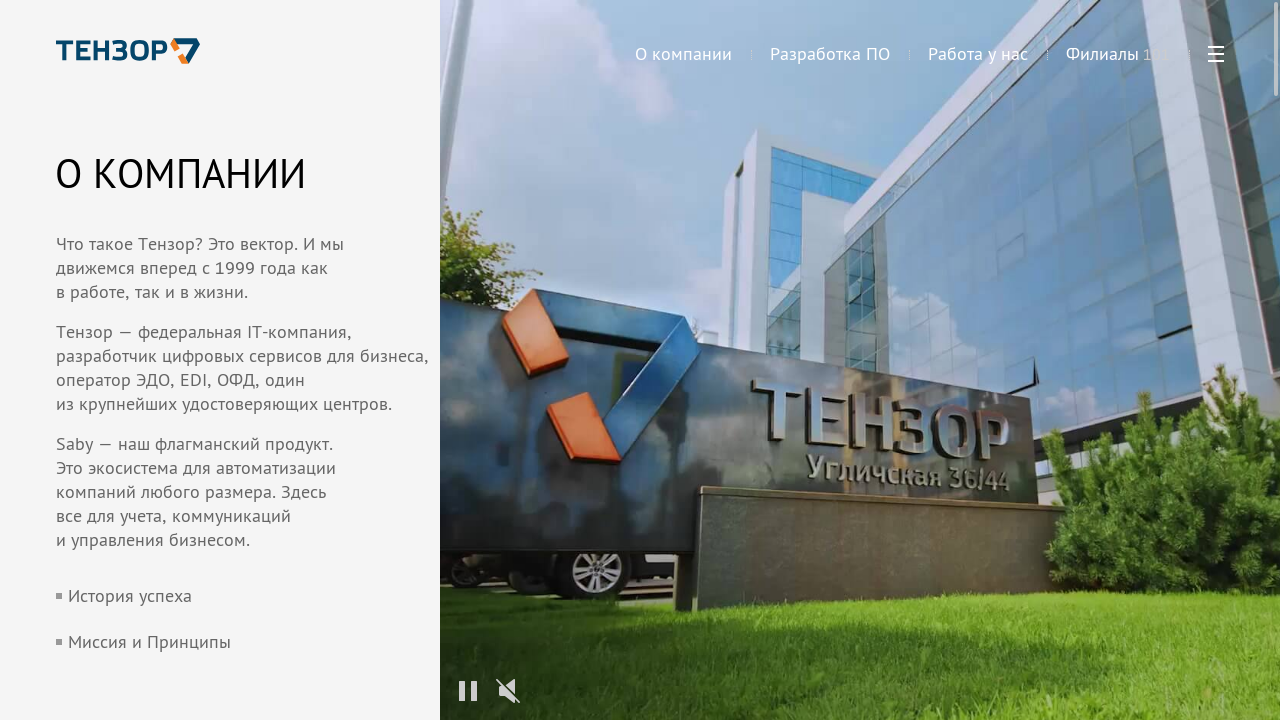

Verified navigation to about page (https://tensor.ru/about)
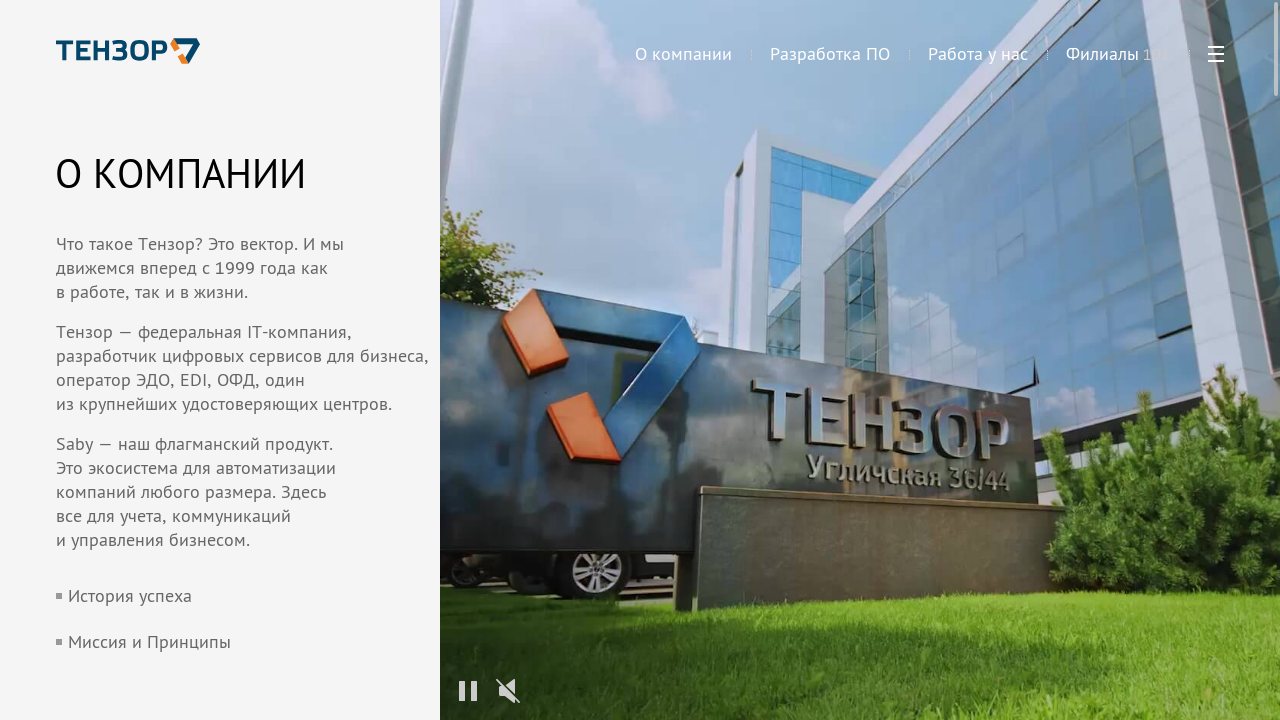

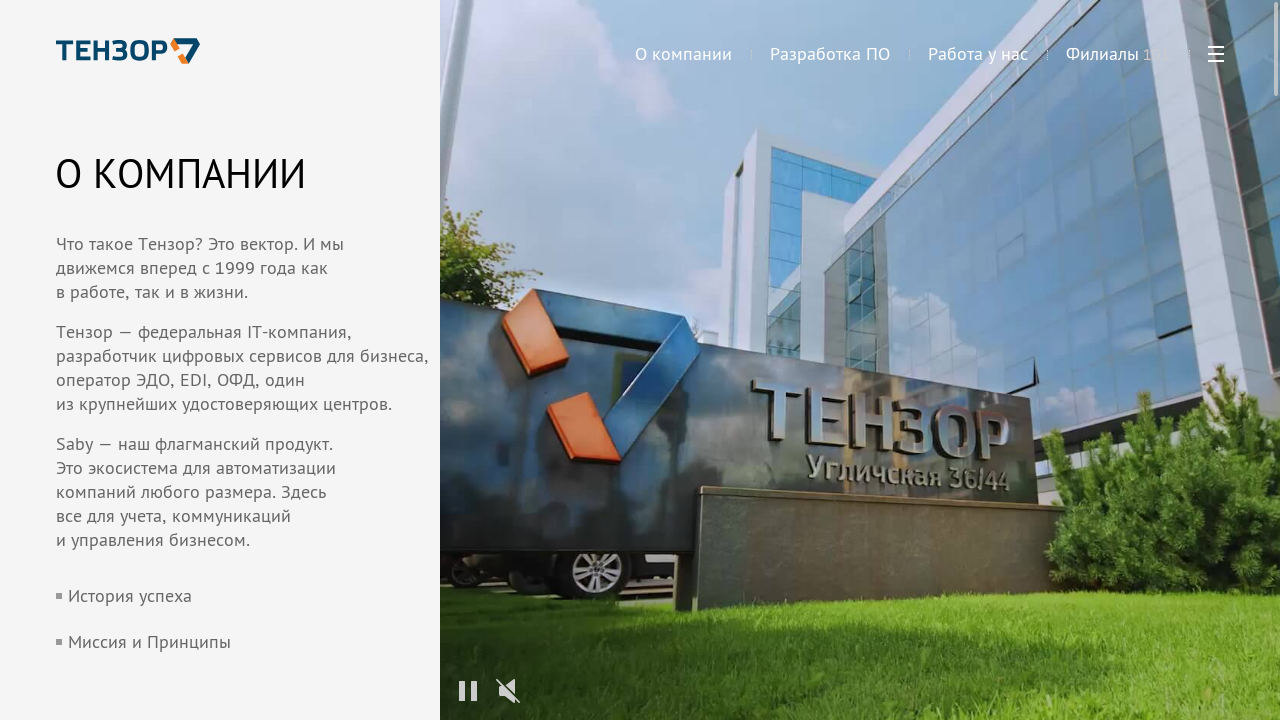